Tests JavaScript alert handling by filling a name field, clicking the alert button, and accepting the alert dialog

Starting URL: https://www.letskodeit.com/practice

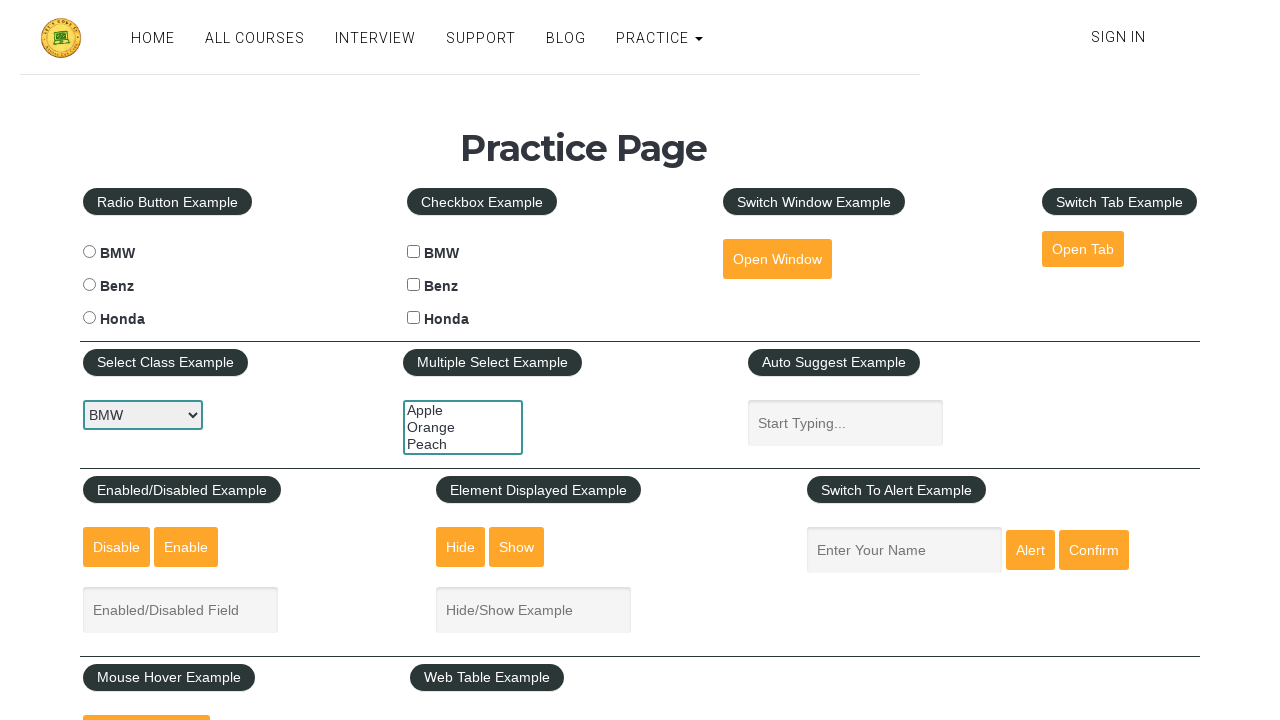

Scrolled down the page by 350 pixels
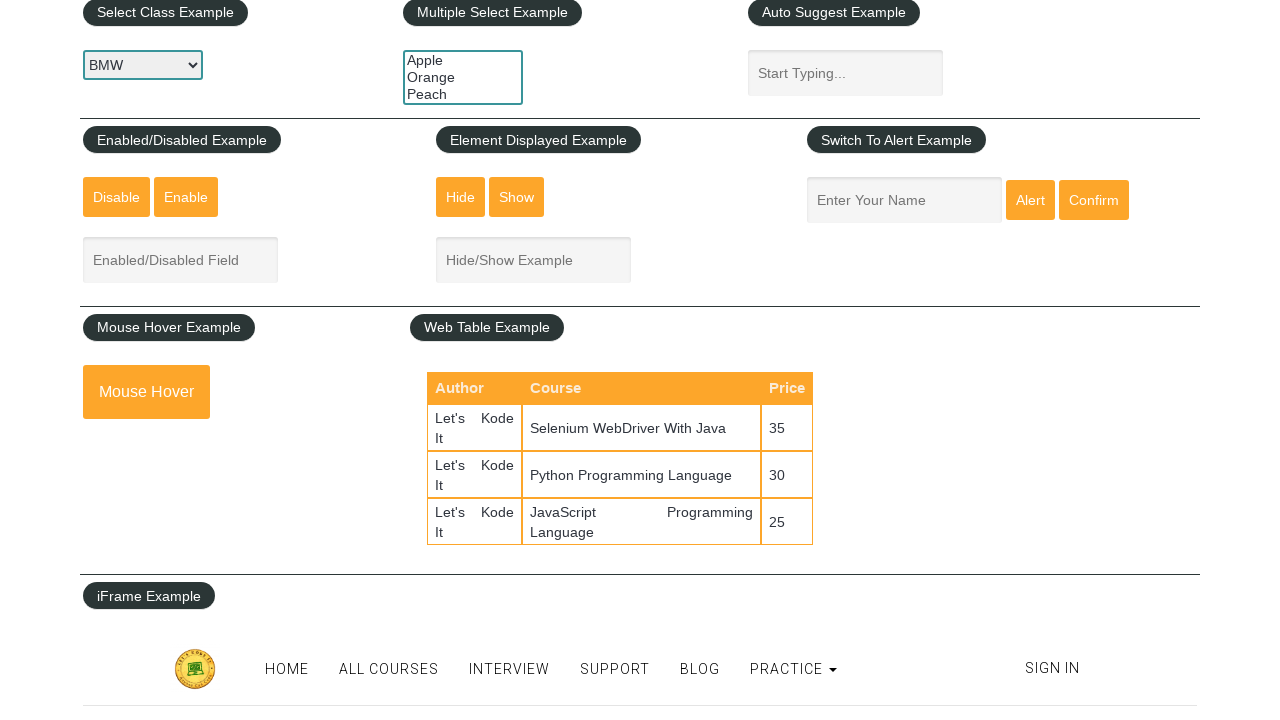

Filled name field with 'sheetal' on #name
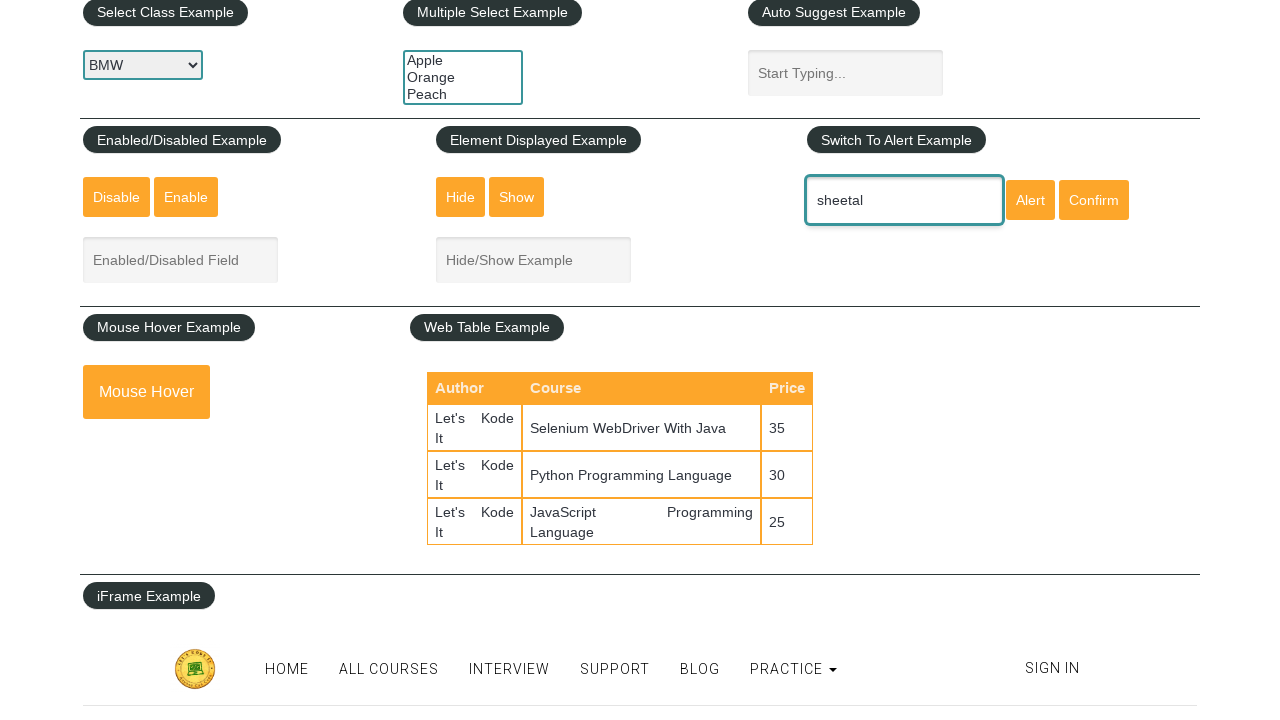

Clicked alert button to trigger JavaScript alert at (1030, 200) on #alertbtn
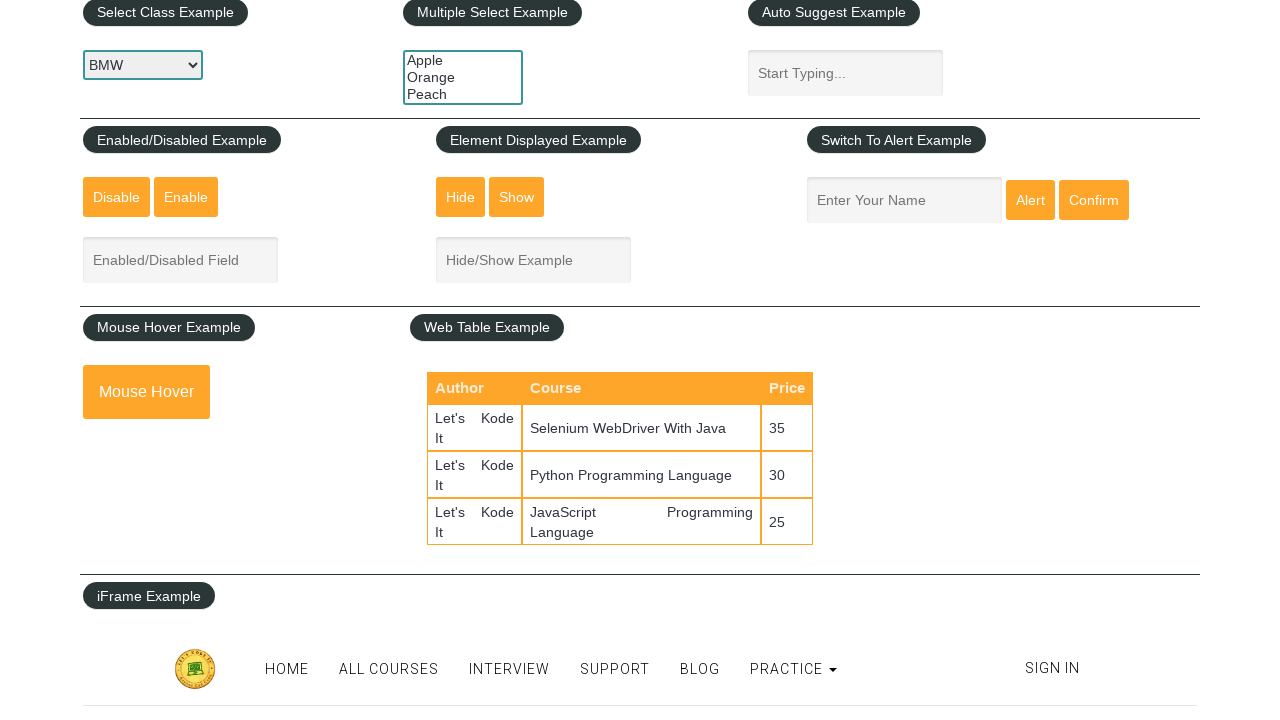

Set up dialog handler to accept alerts
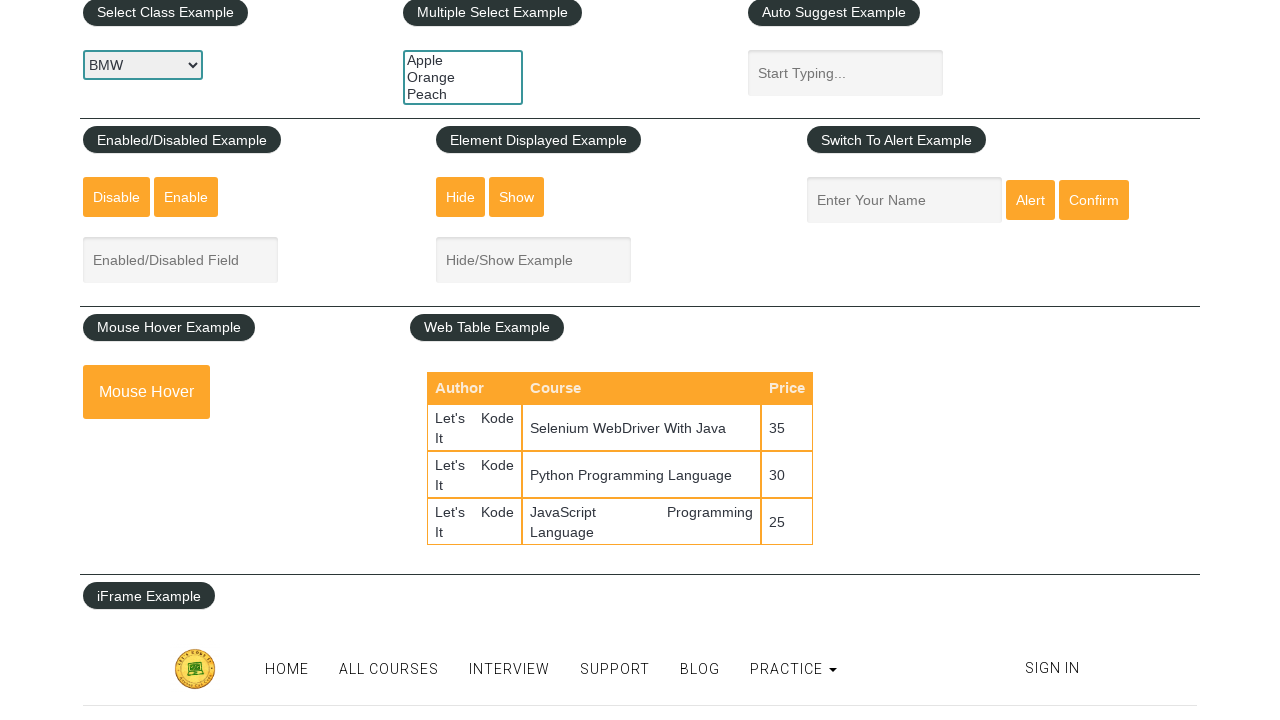

Waited for 1000ms after accepting alert
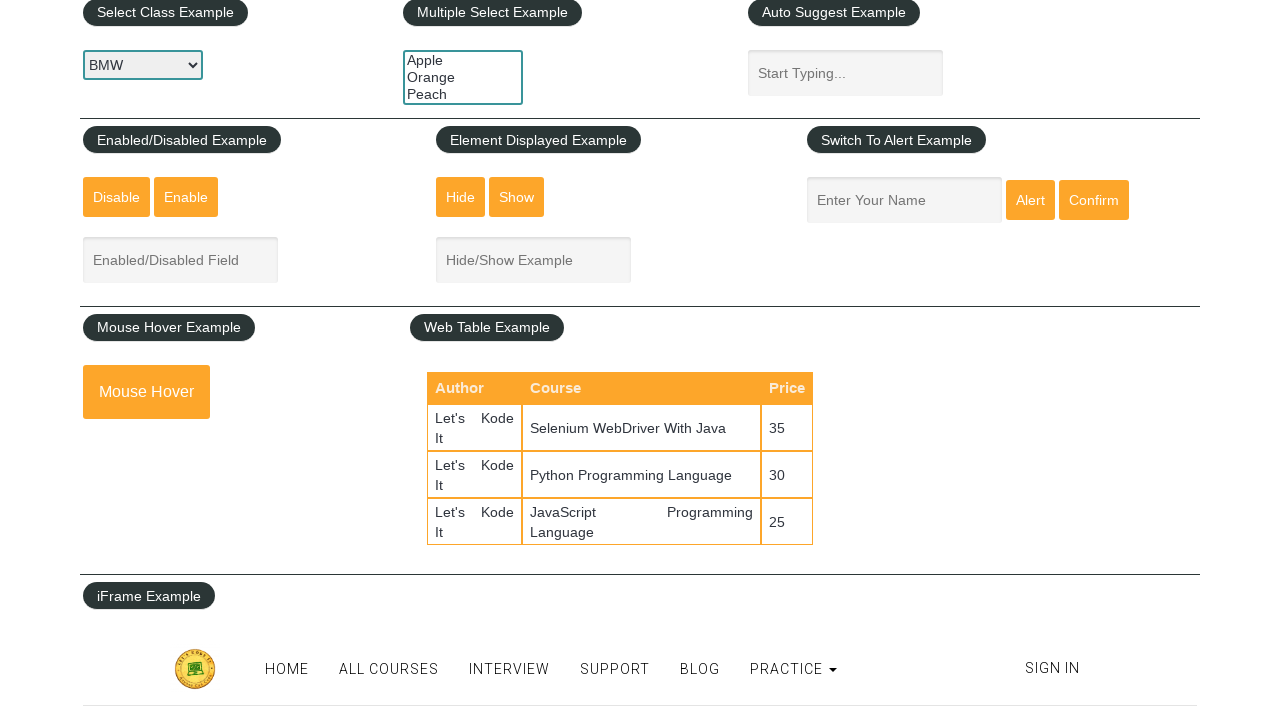

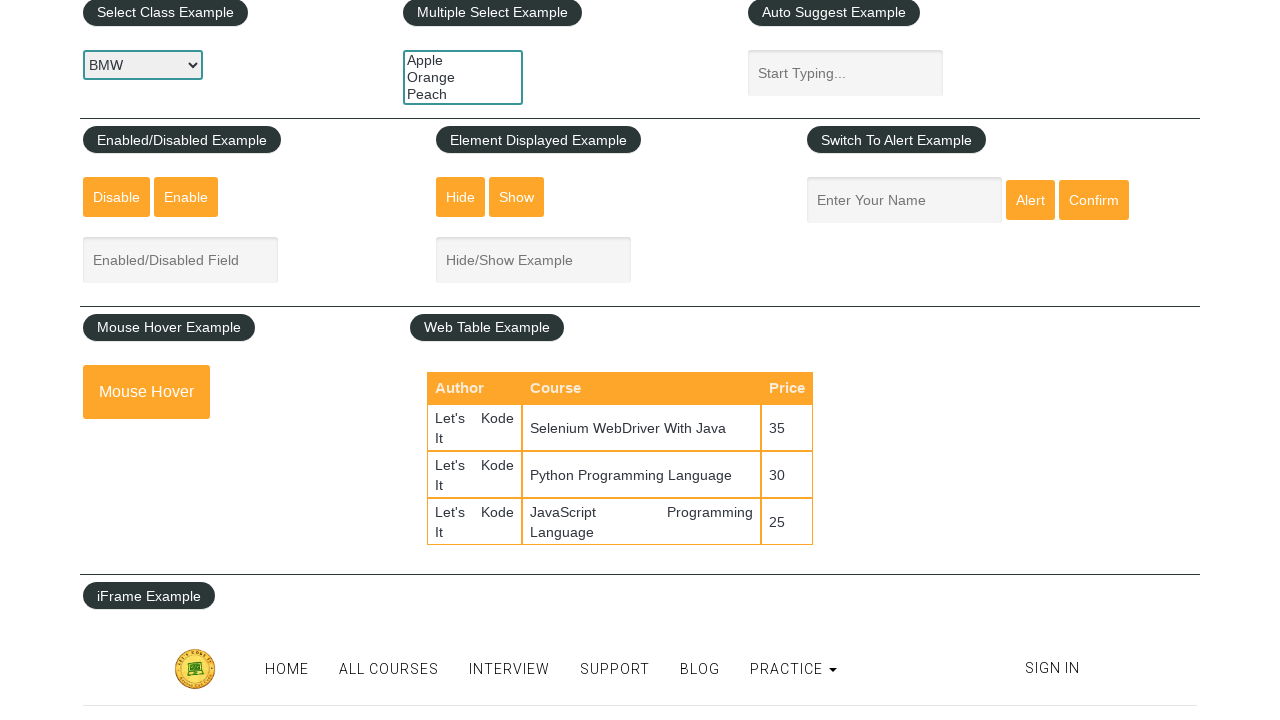